Verifies that the "Forgot Your Password?" link is clickable on the shopping cart page

Starting URL: https://www.garnethill.com/ShoppingCartView

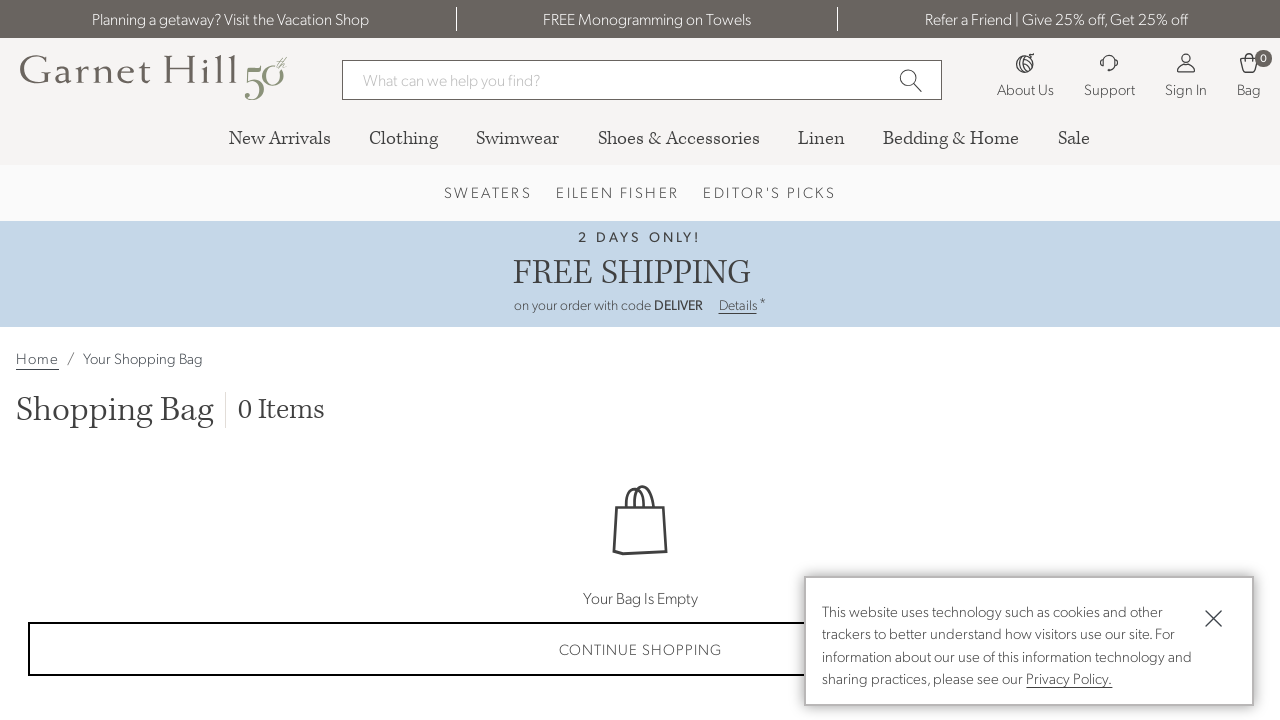

Navigated to Garnet Hill shopping cart page
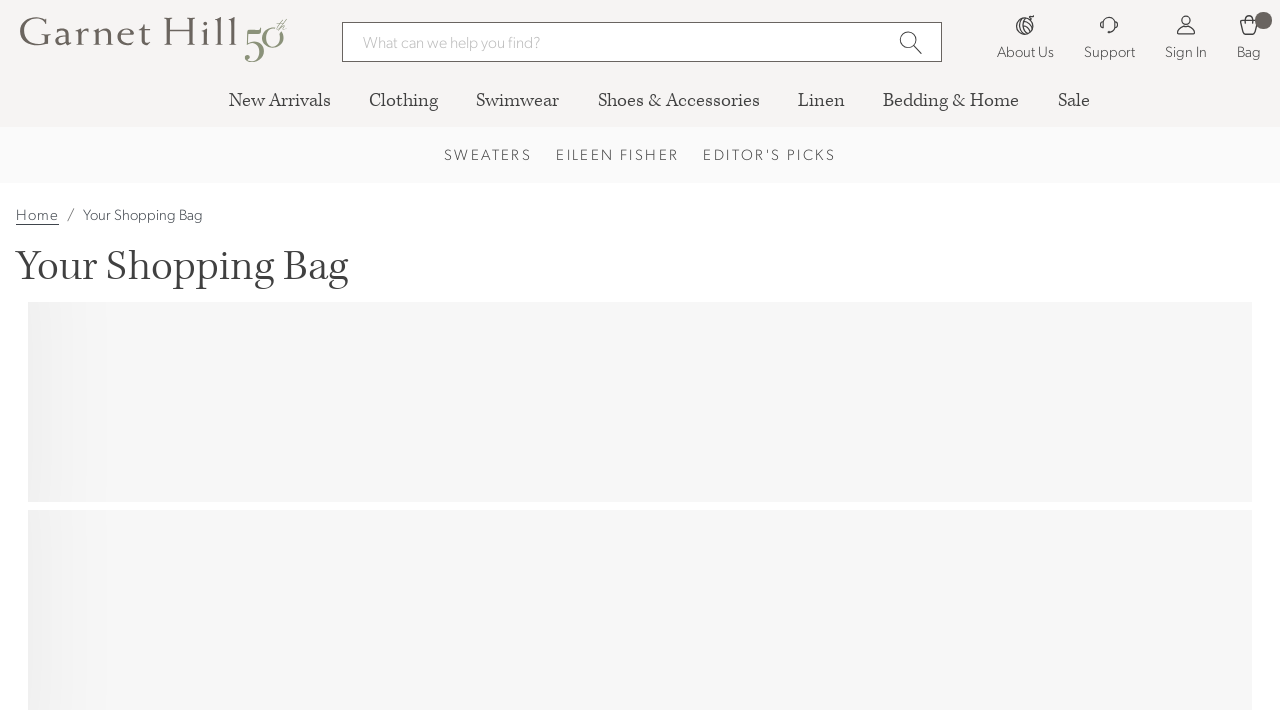

Clicked 'Forgot Your Password?' link on shopping cart page at (100, 710) on text=Forgot Your Password?
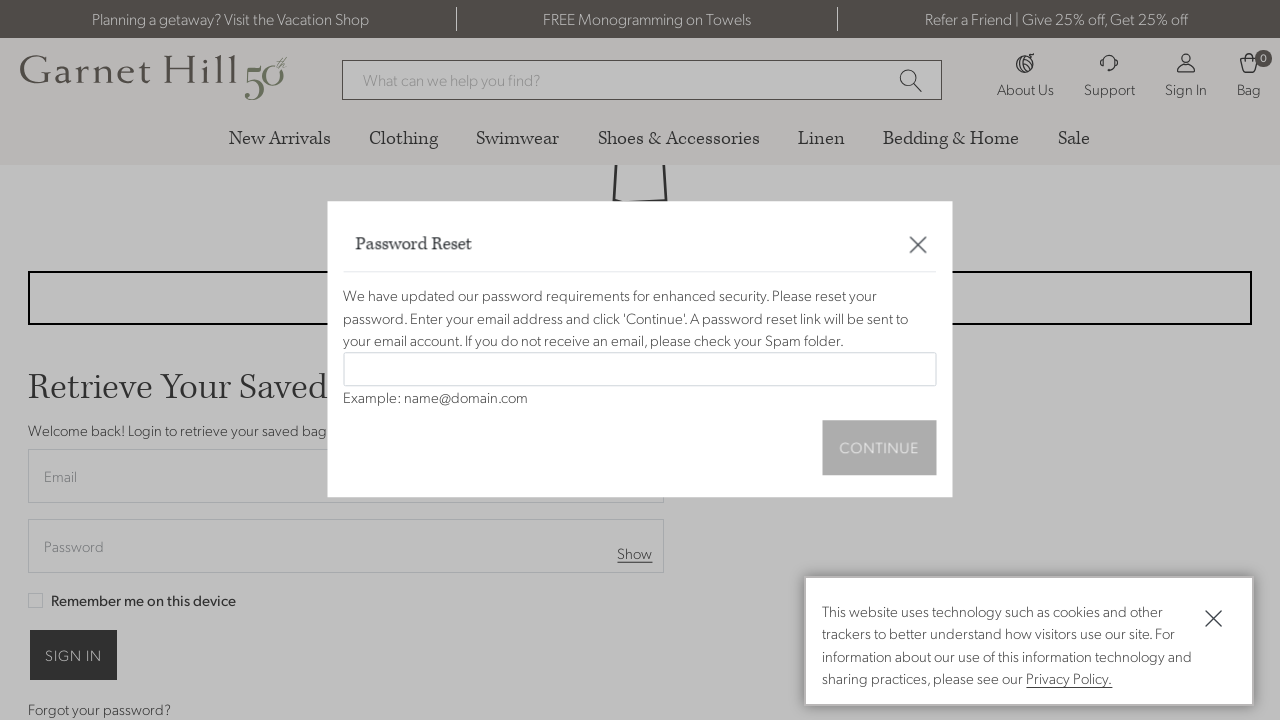

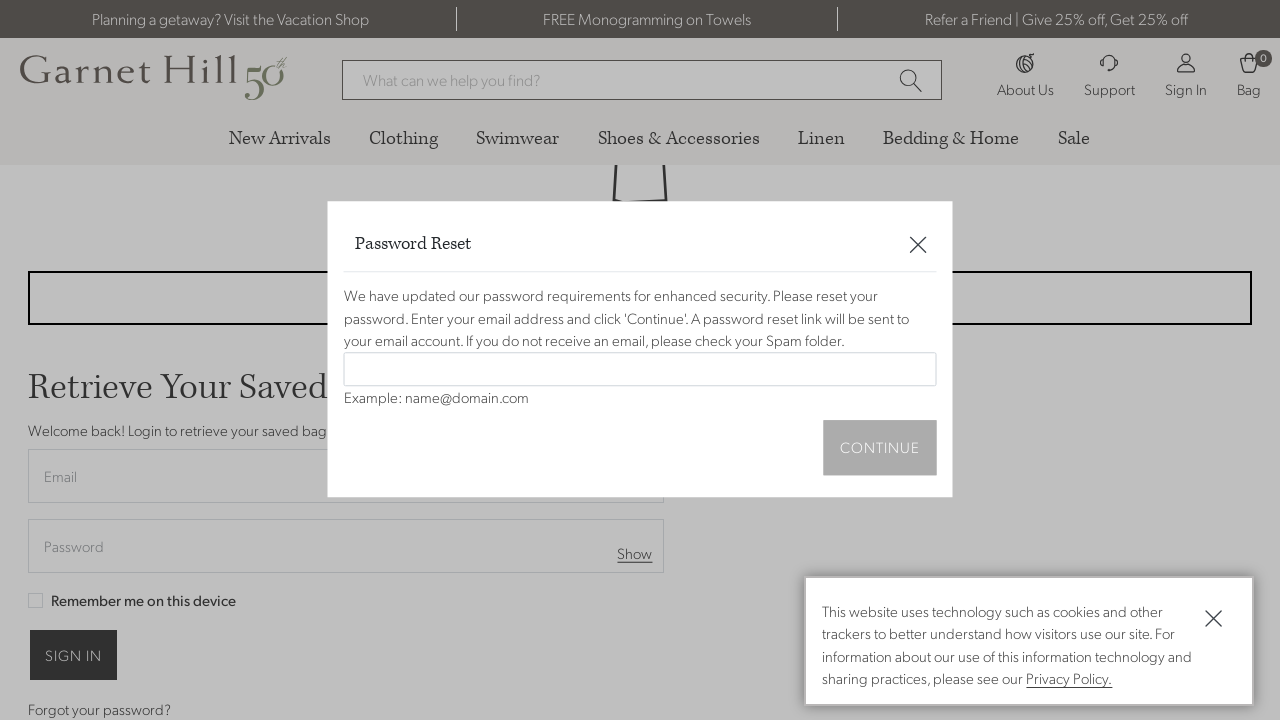